Tests file upload functionality on iLovePDF by clicking the file picker button. Note: The original script used an external Windows executable for file selection which cannot be replicated, but the browser navigation and initial interaction can be tested.

Starting URL: https://www.ilovepdf.com/pdf_to_word

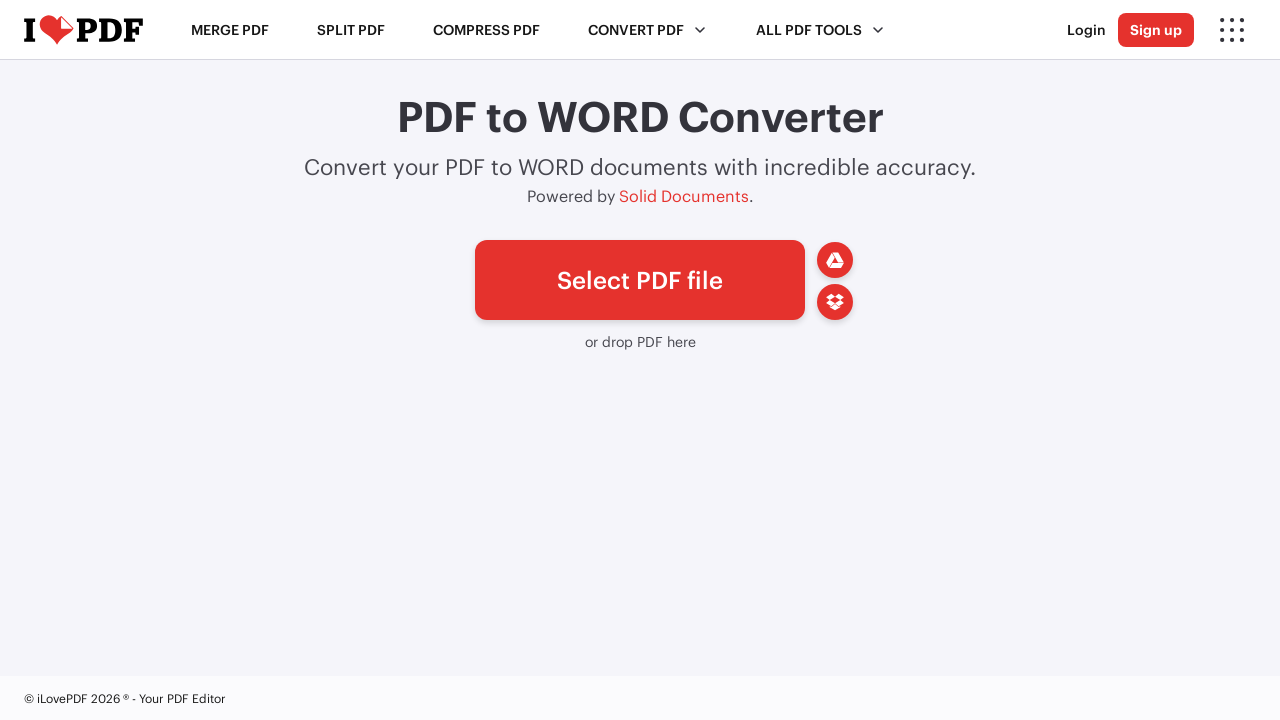

Waited for file picker button to load
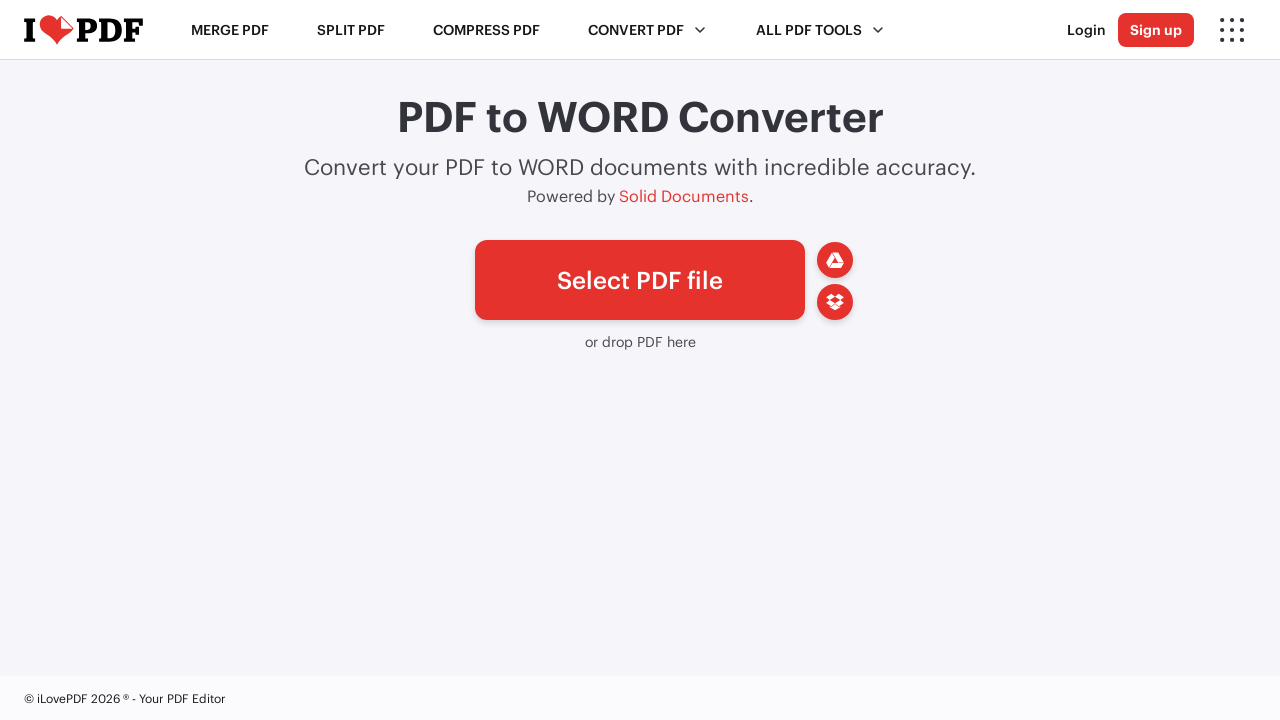

Clicked the file picker button to initiate file upload at (640, 280) on #pickfiles
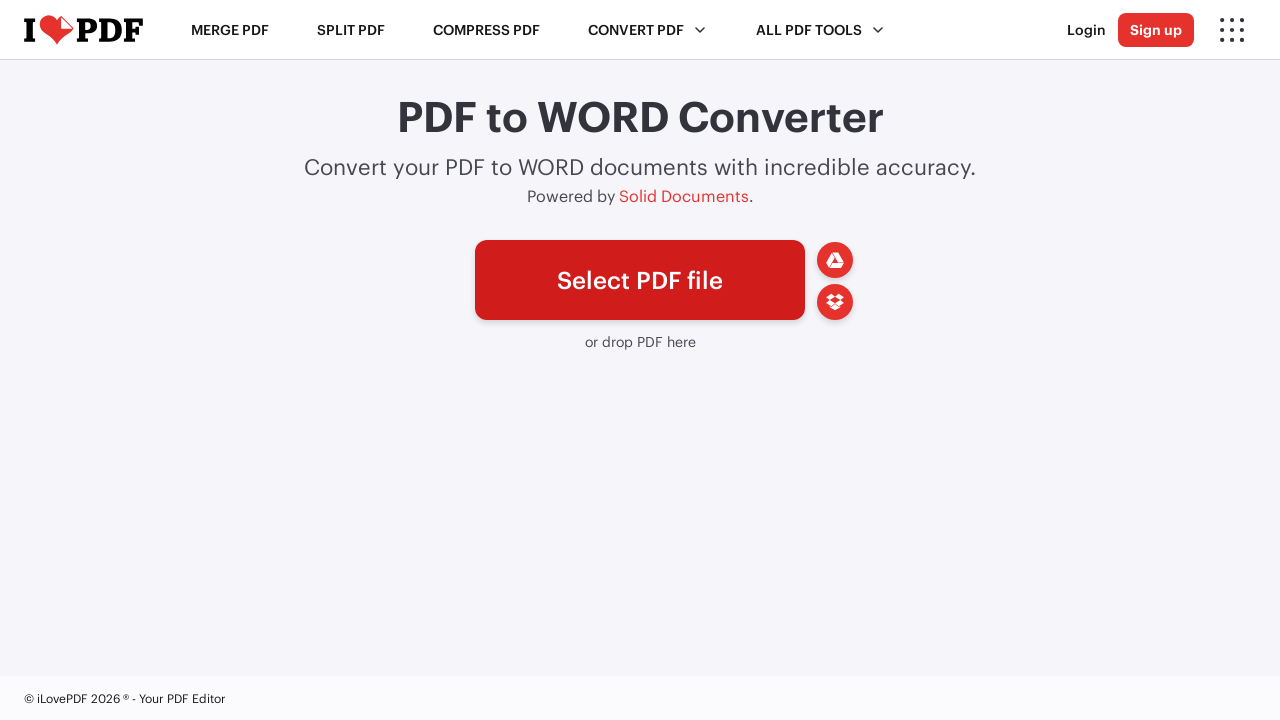

Waited 1 second to verify file picker interaction
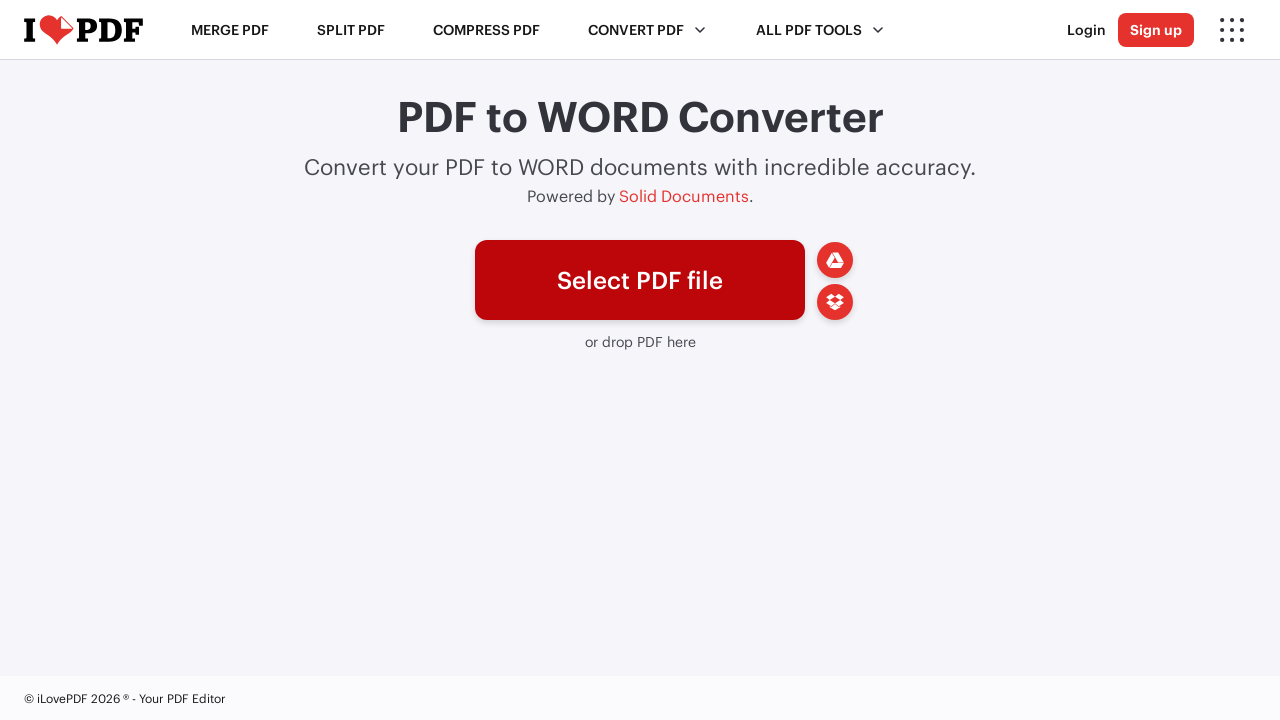

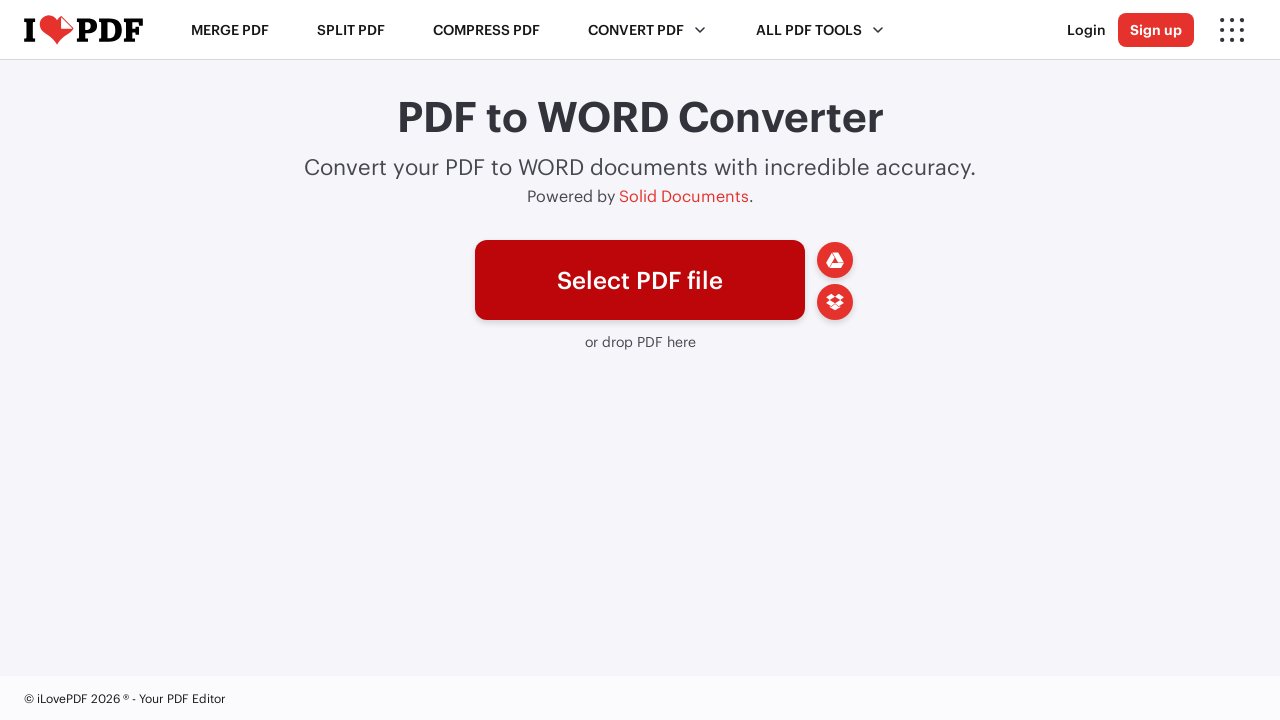